Tests dropdown selection by selecting an option using its index position (index 2)

Starting URL: https://the-internet.herokuapp.com/dropdown

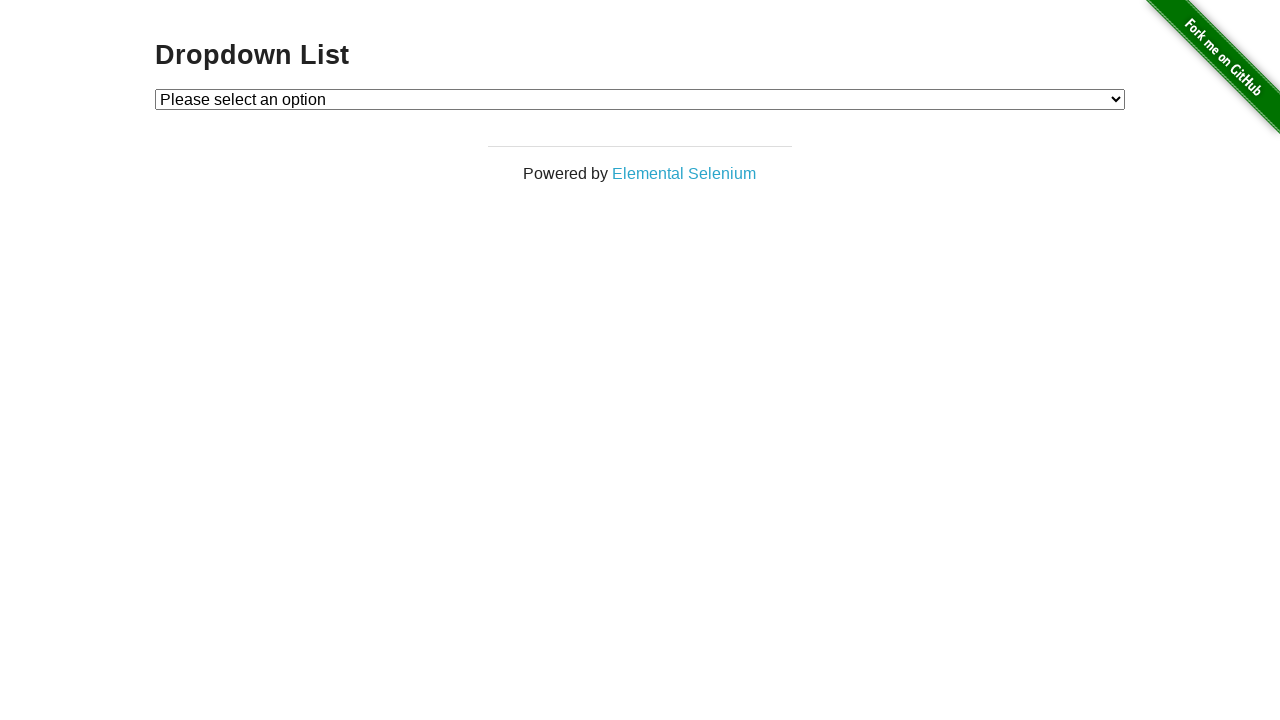

Selected dropdown option at index 2 on #dropdown
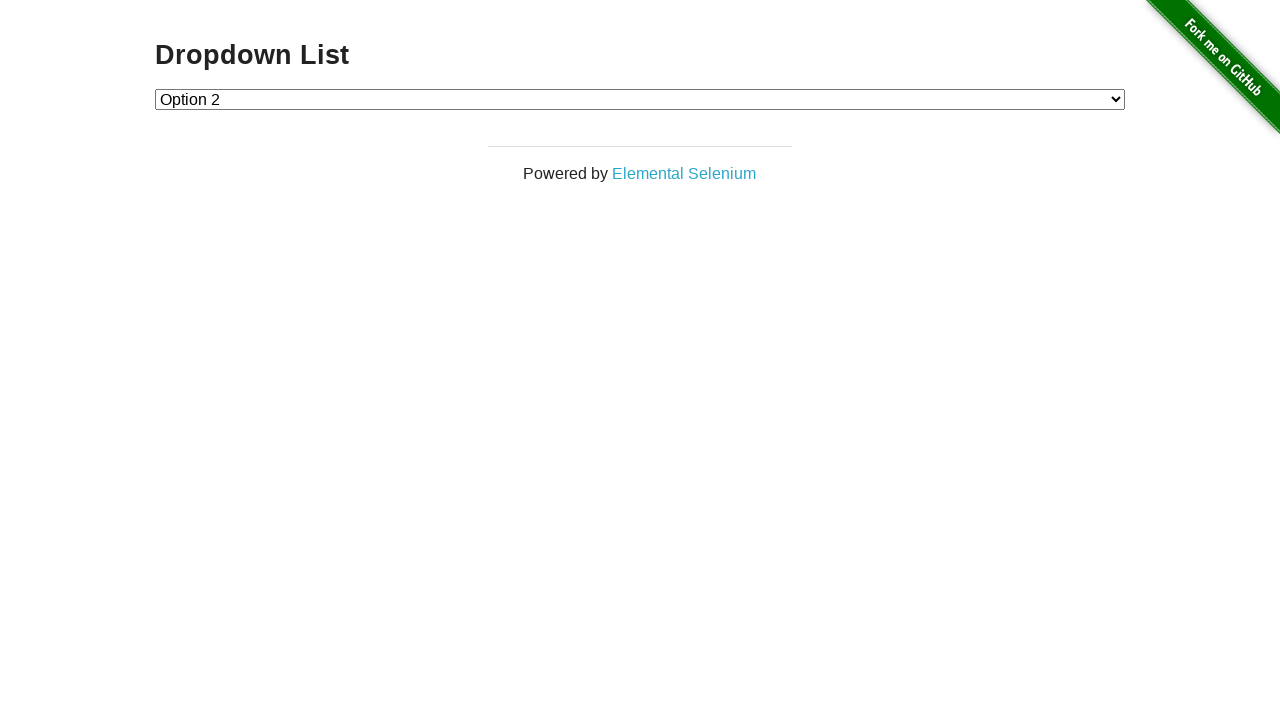

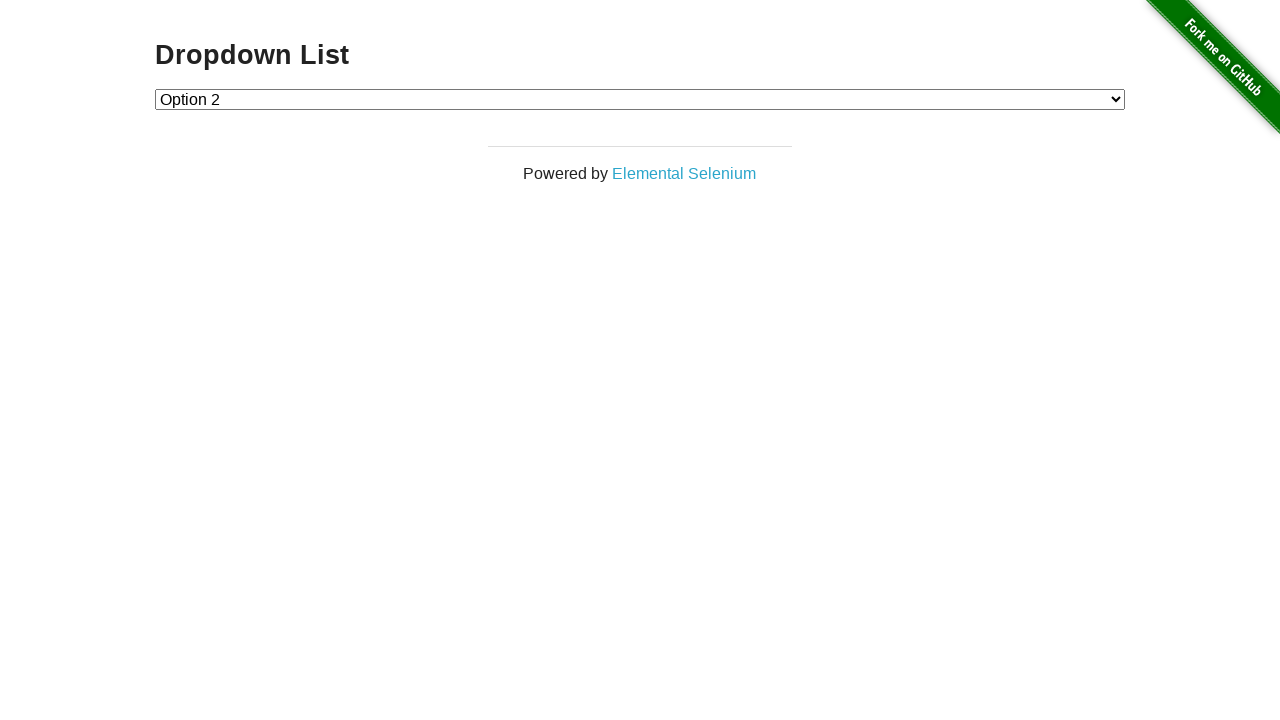